Tests error icon display and removal when login fails with empty fields

Starting URL: https://www.saucedemo.com/

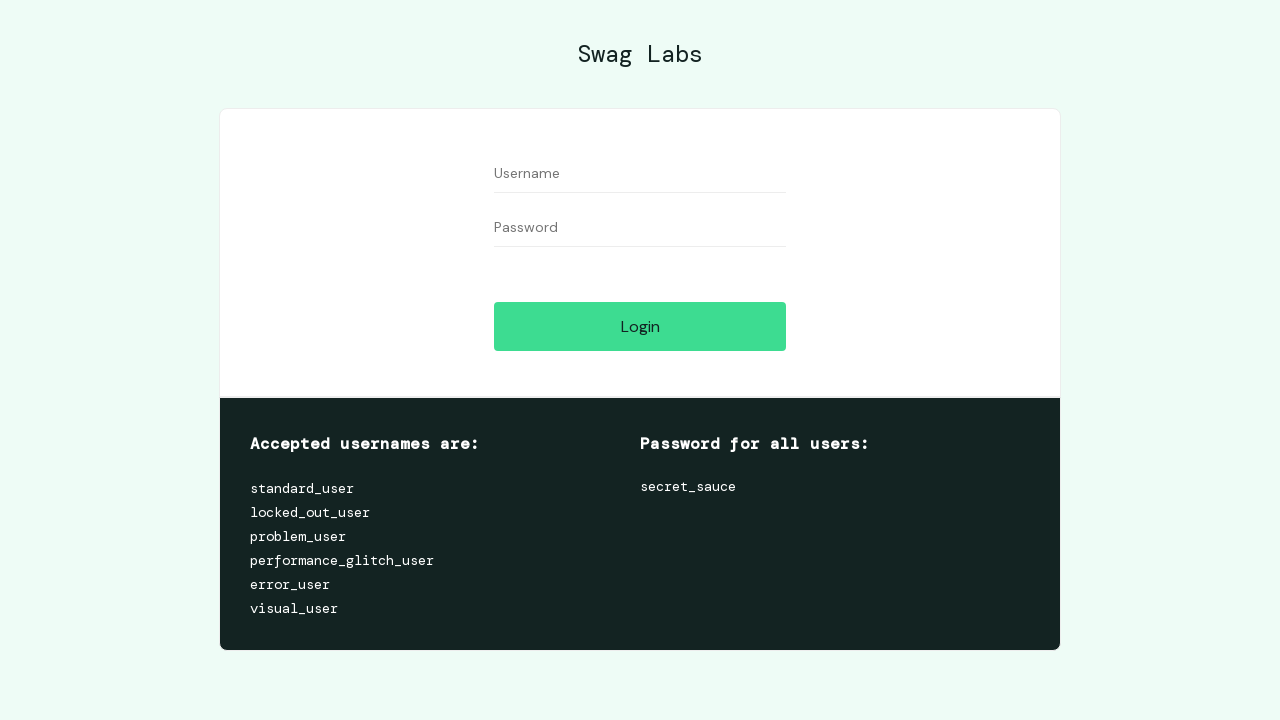

Clicked login button without filling any fields at (640, 326) on #login-button
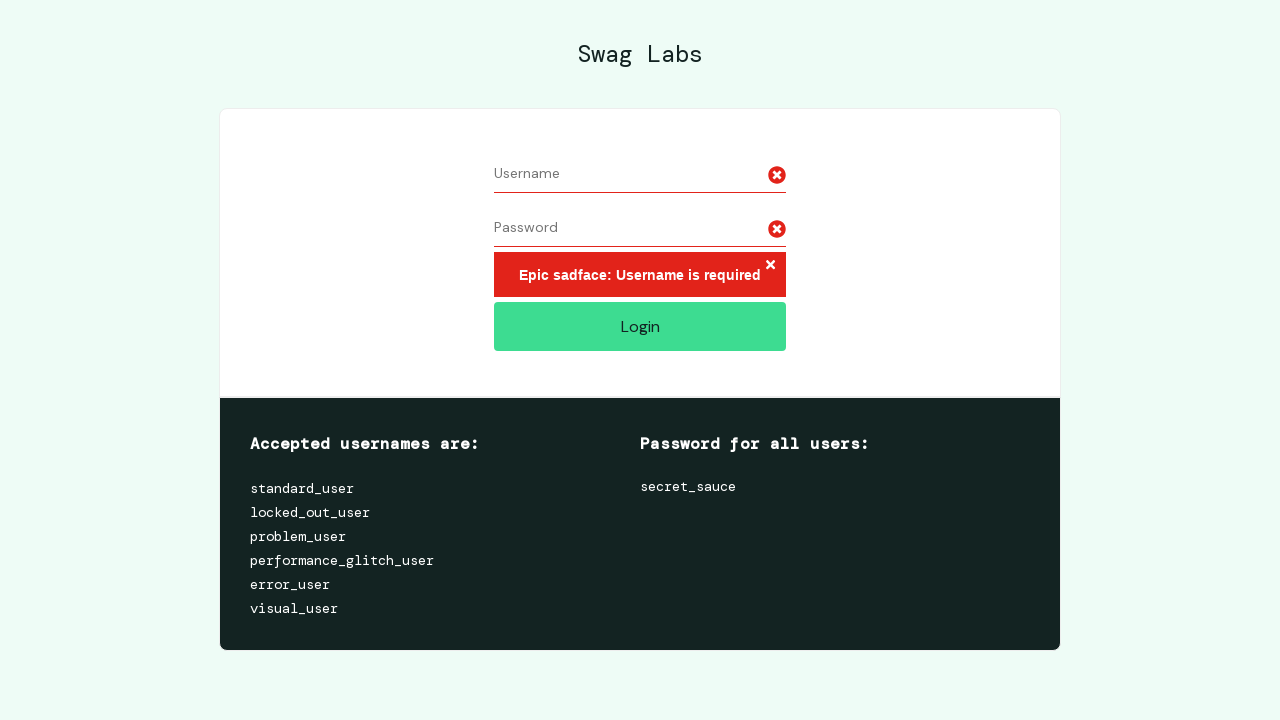

Error icons appeared after login attempt with empty fields
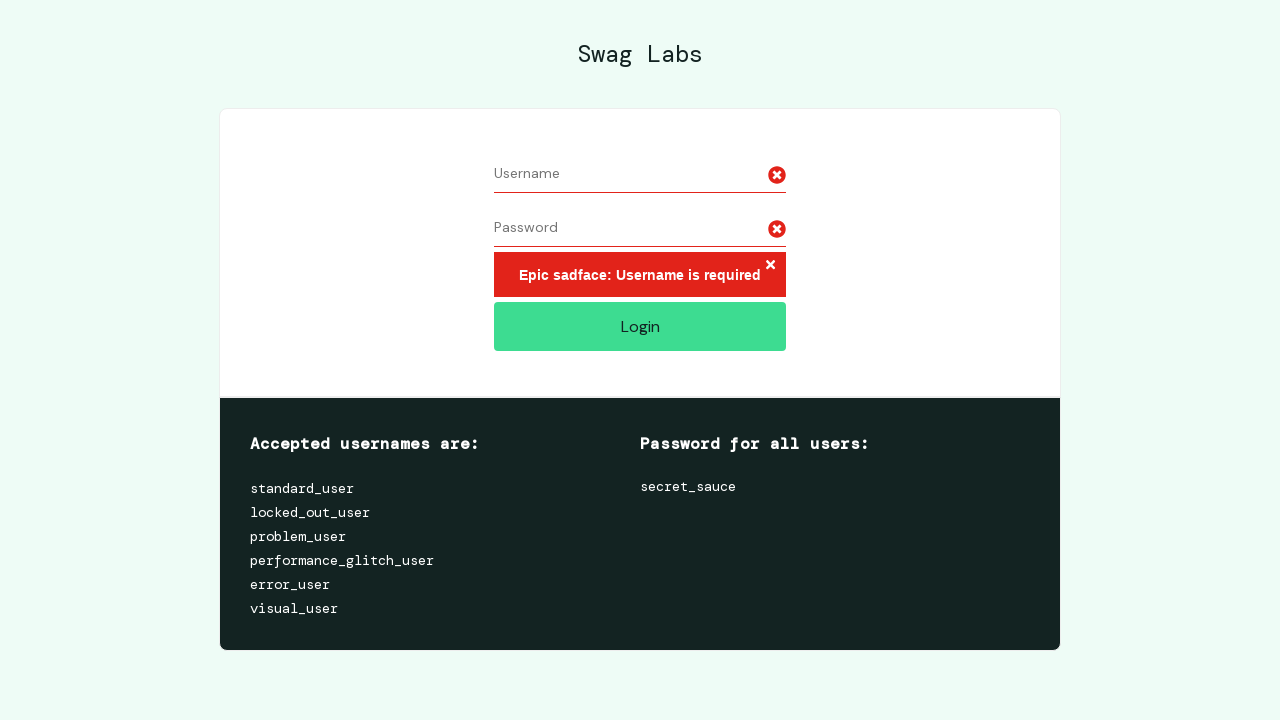

Clicked error button to dismiss error icons at (770, 266) on .error-button
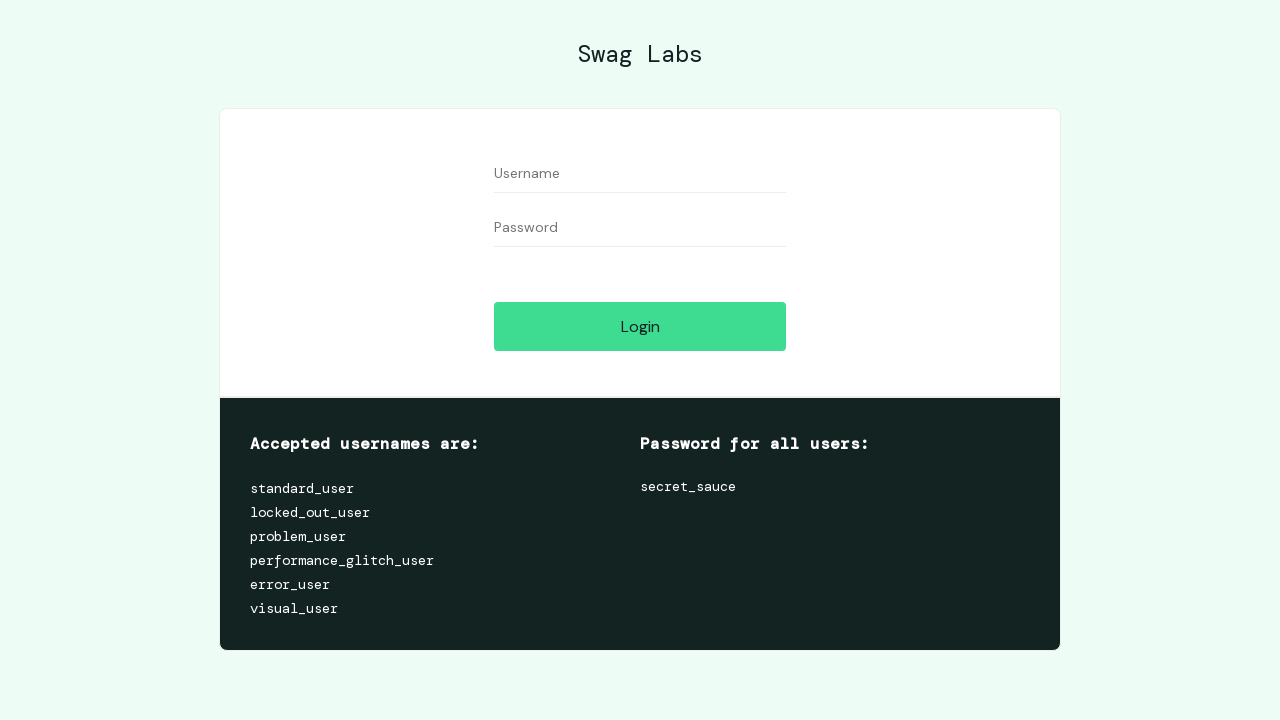

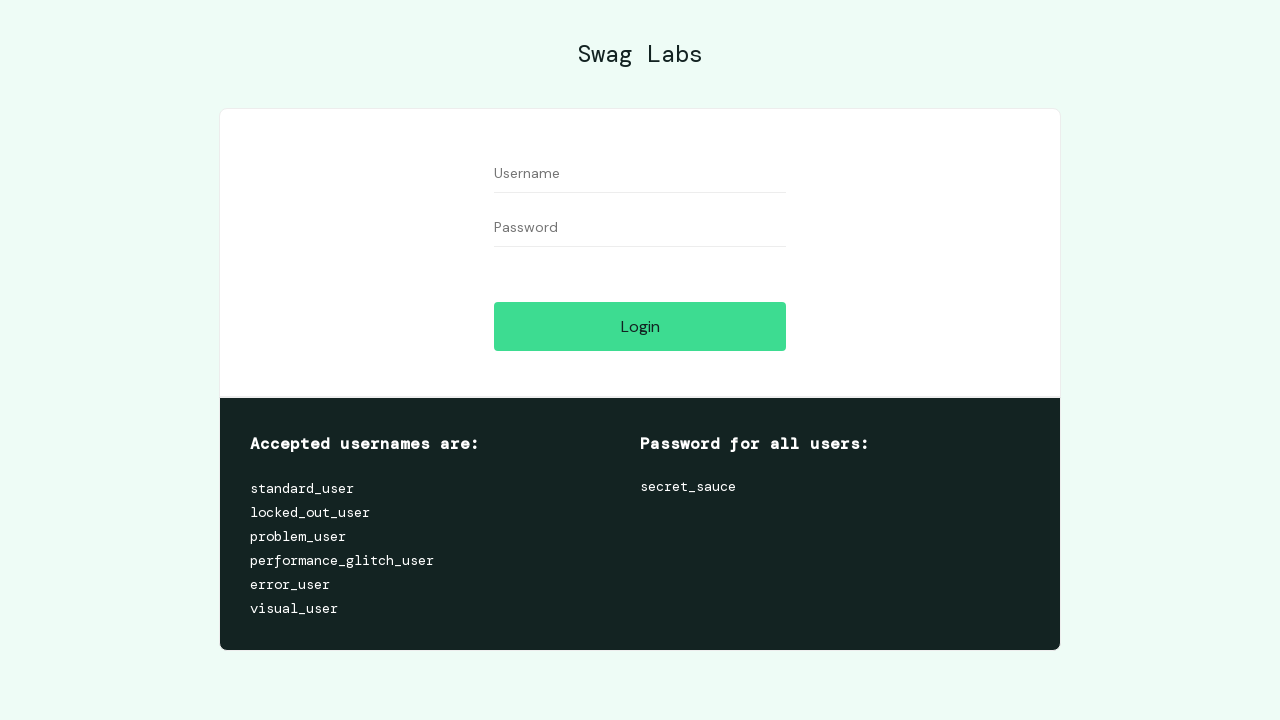